Tests page scrolling functionality by scrolling to the bottom of the document.

Starting URL: http://www.tizag.com/javascriptT/javascriptalert.php

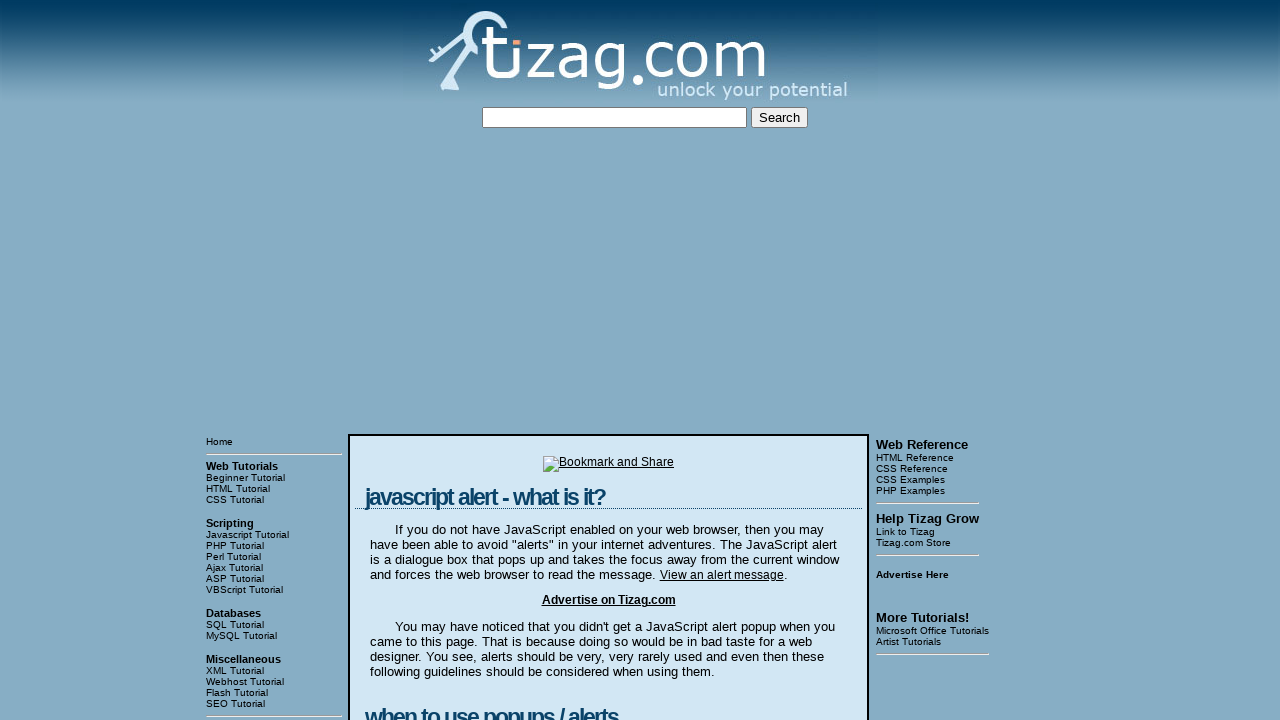

Navigated to JavaScript alert example page
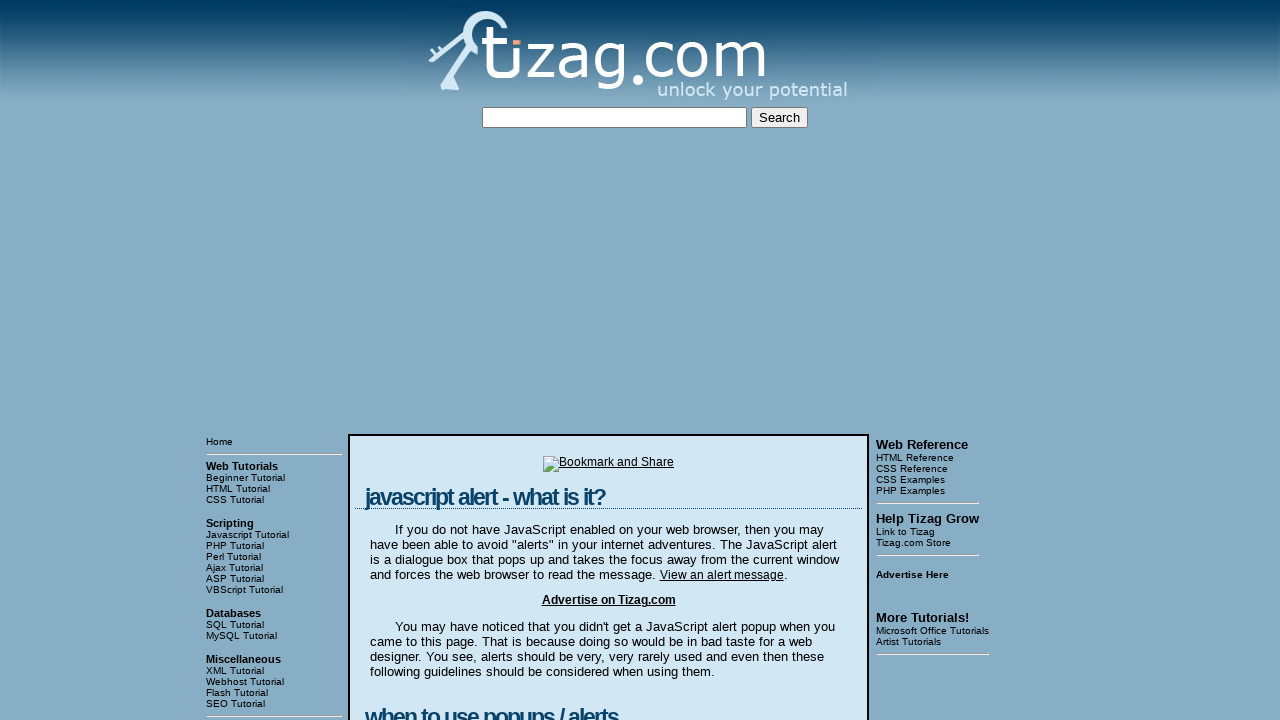

Scrolled to the bottom of the document
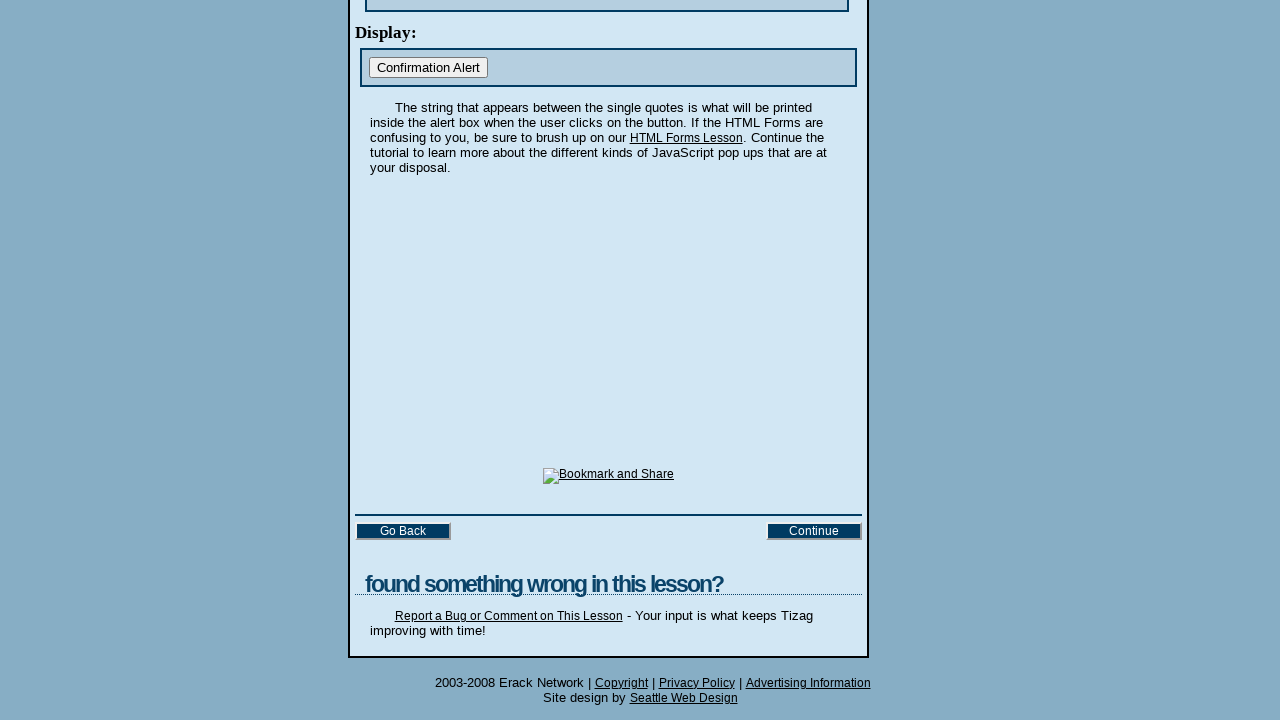

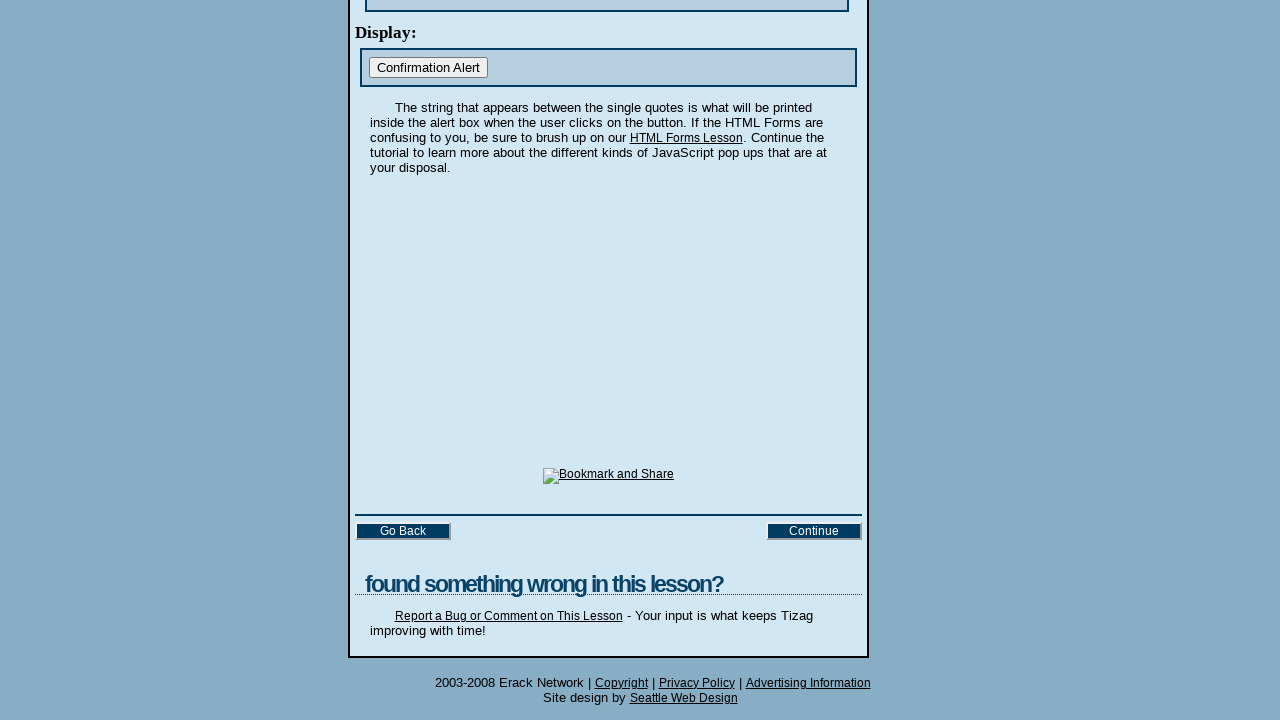